Verifies that user can navigate to Form Authentication page and return to start page

Starting URL: https://the-internet.herokuapp.com/

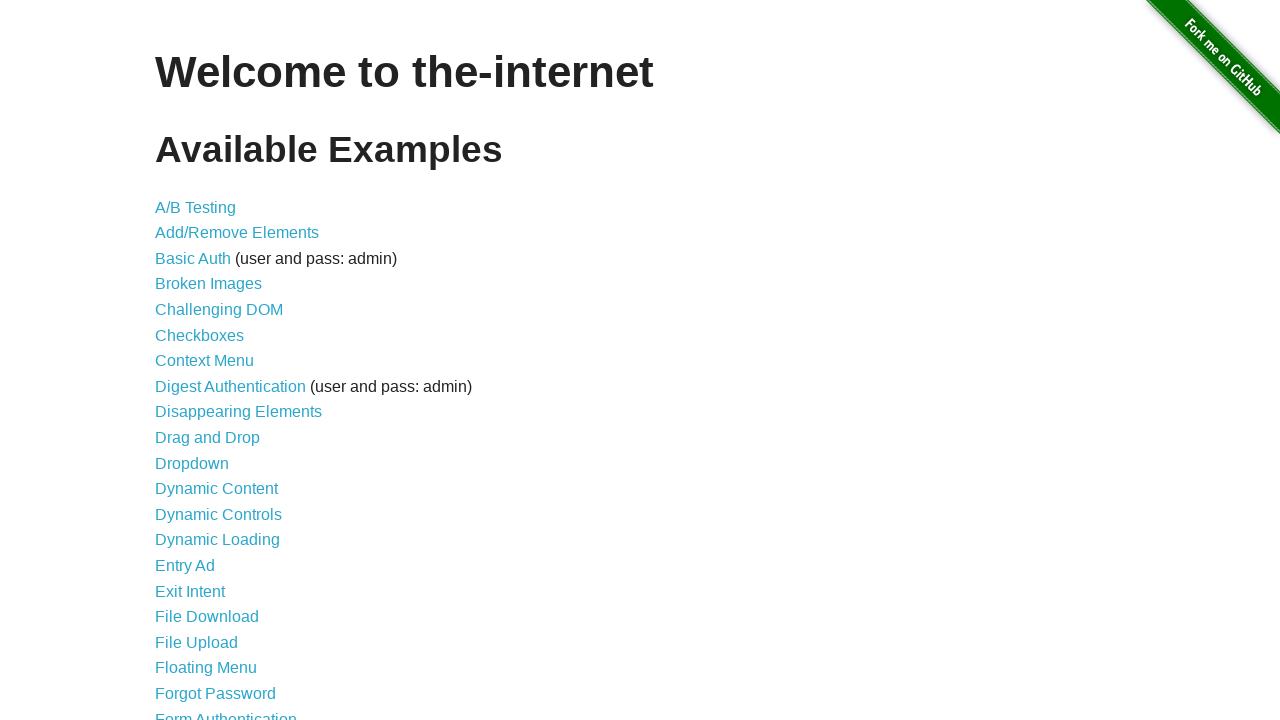

Clicked on Form Authentication link at (226, 712) on a[href='/login']
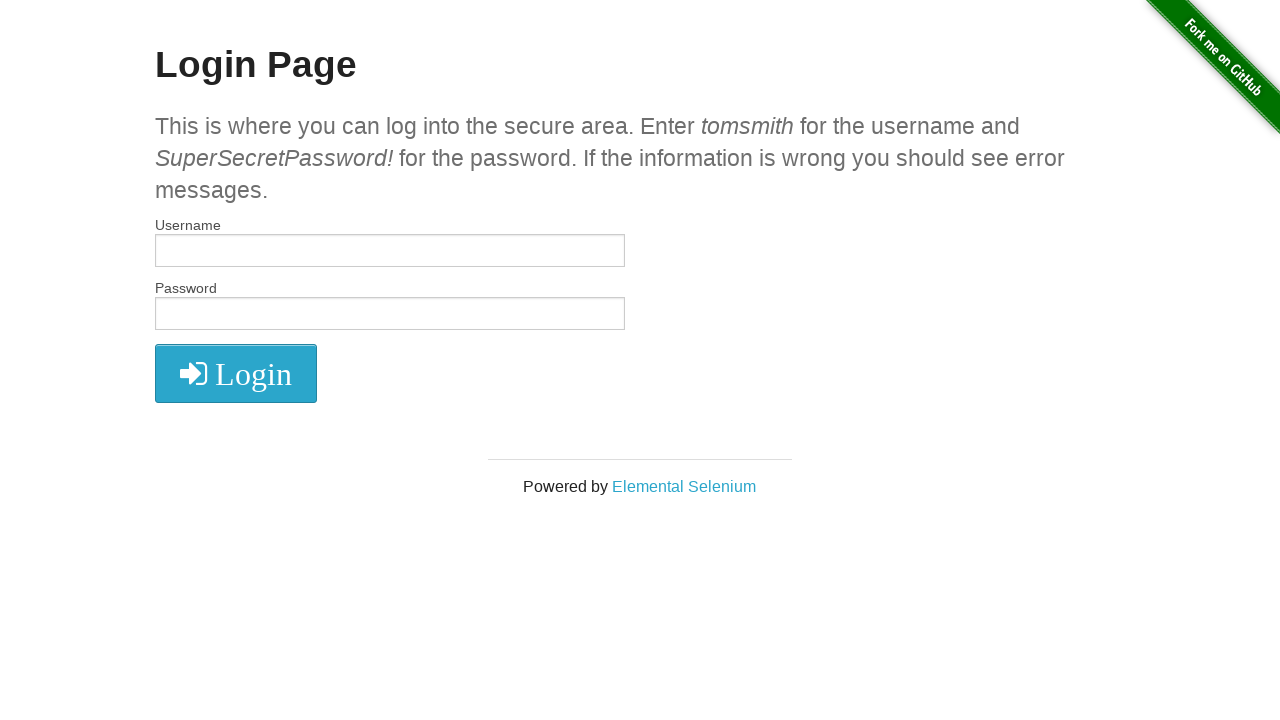

Form Authentication page loaded
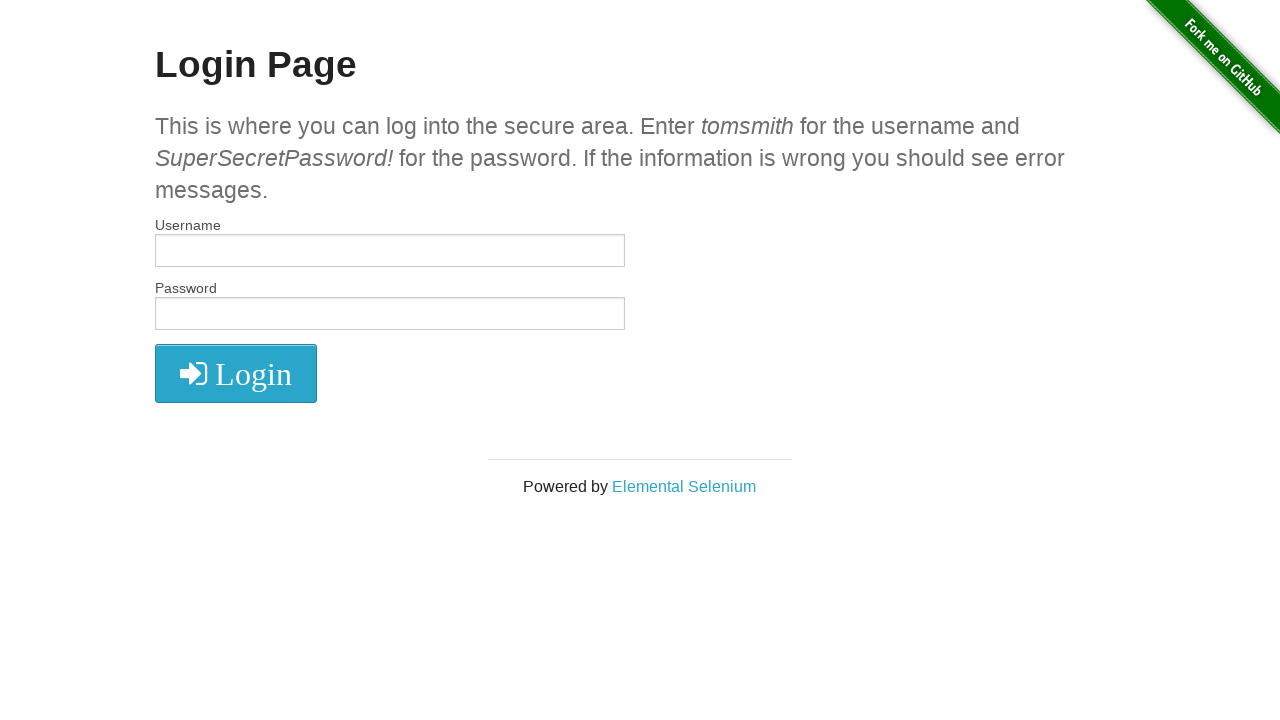

Navigated back from Form Authentication page
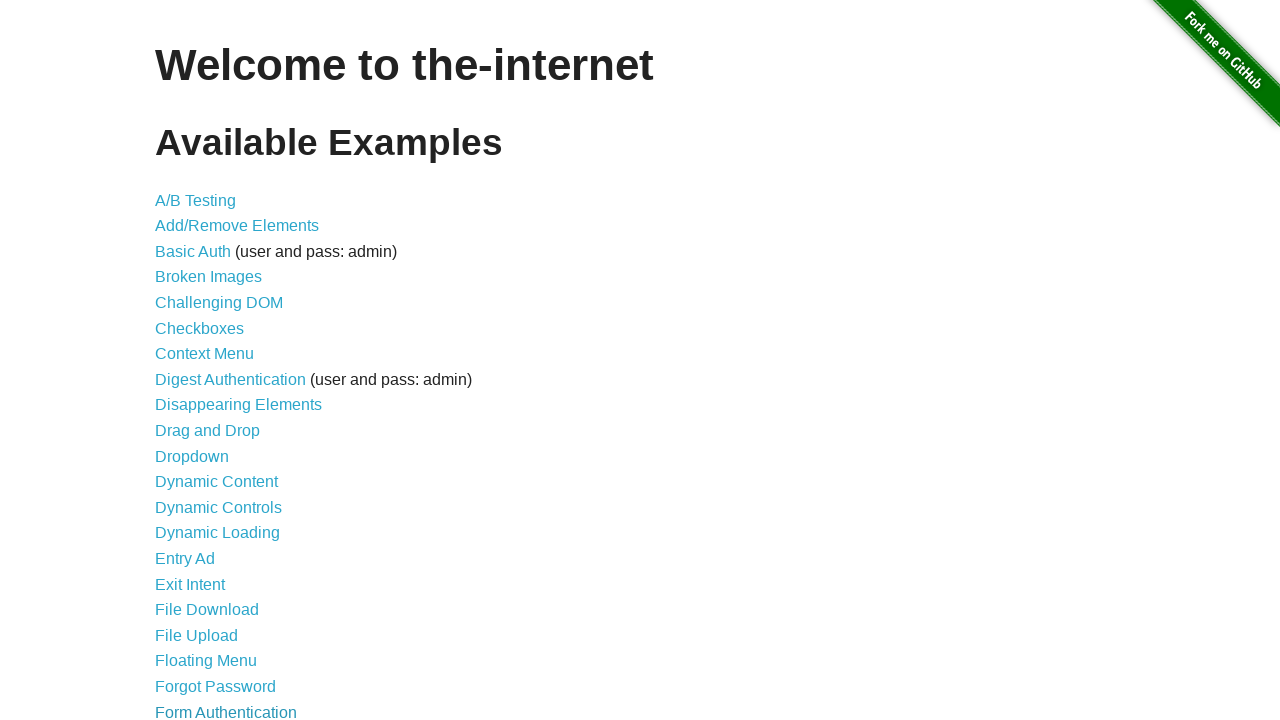

Verified successfully returned to start page
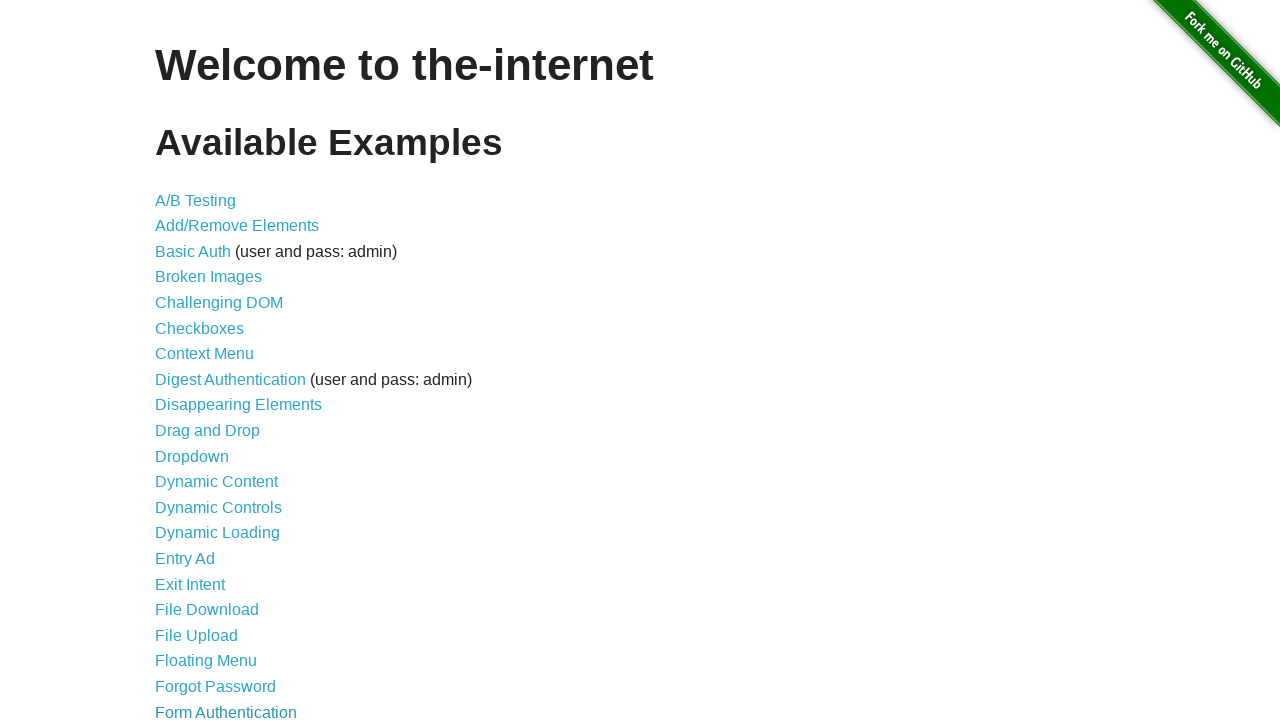

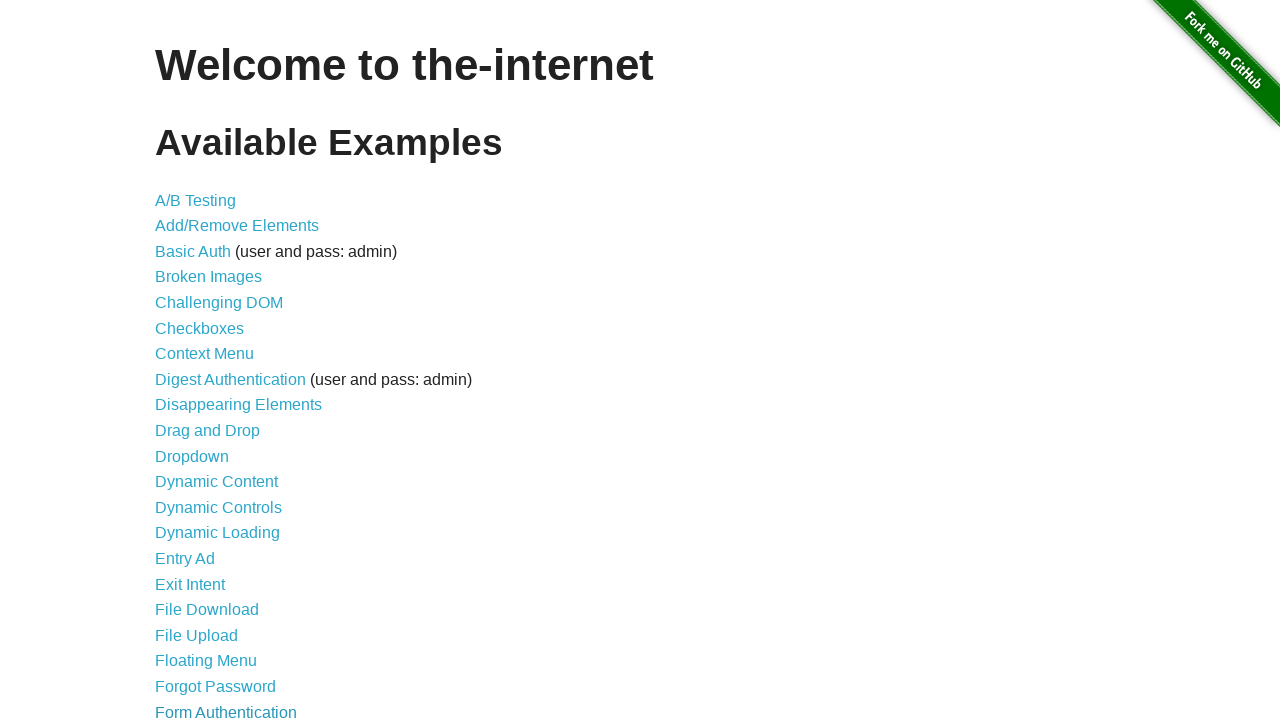